Tests adding a product (iPhone 12) to the shopping cart on a demo e-commerce site and verifies the item appears in the cart

Starting URL: https://bstackdemo.com/

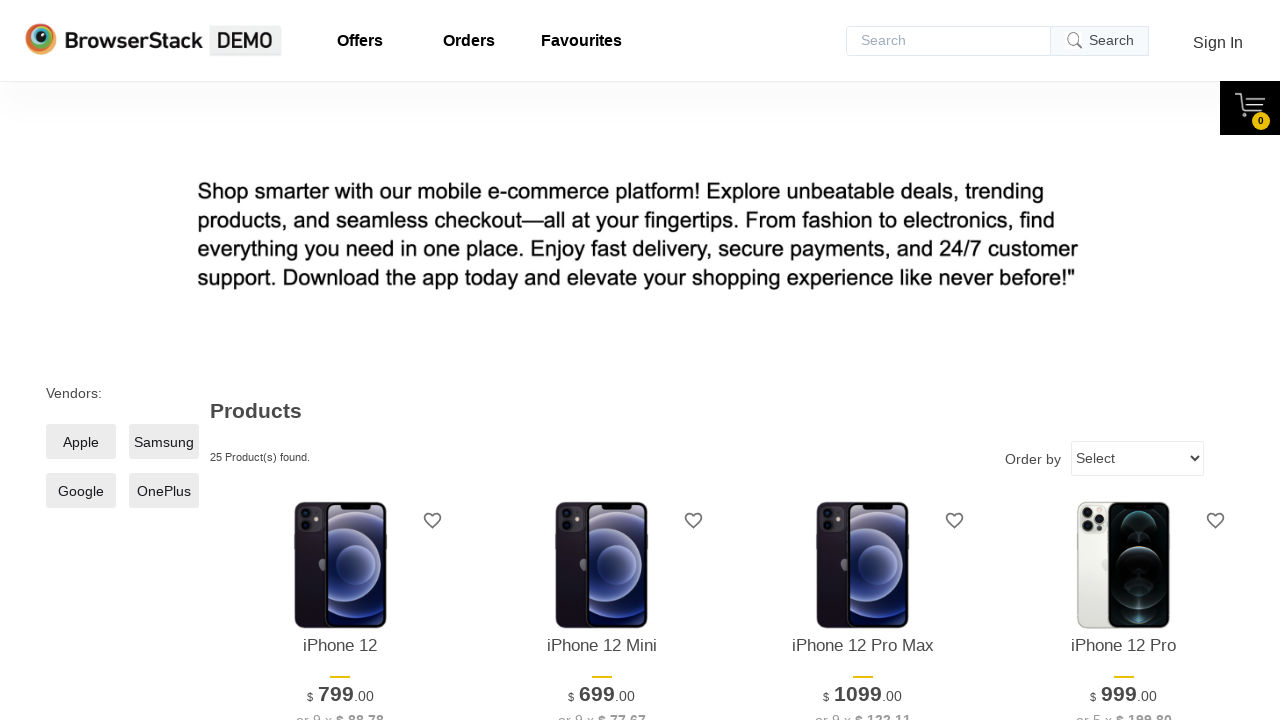

Waited for page to load and title to contain 'StackDemo'
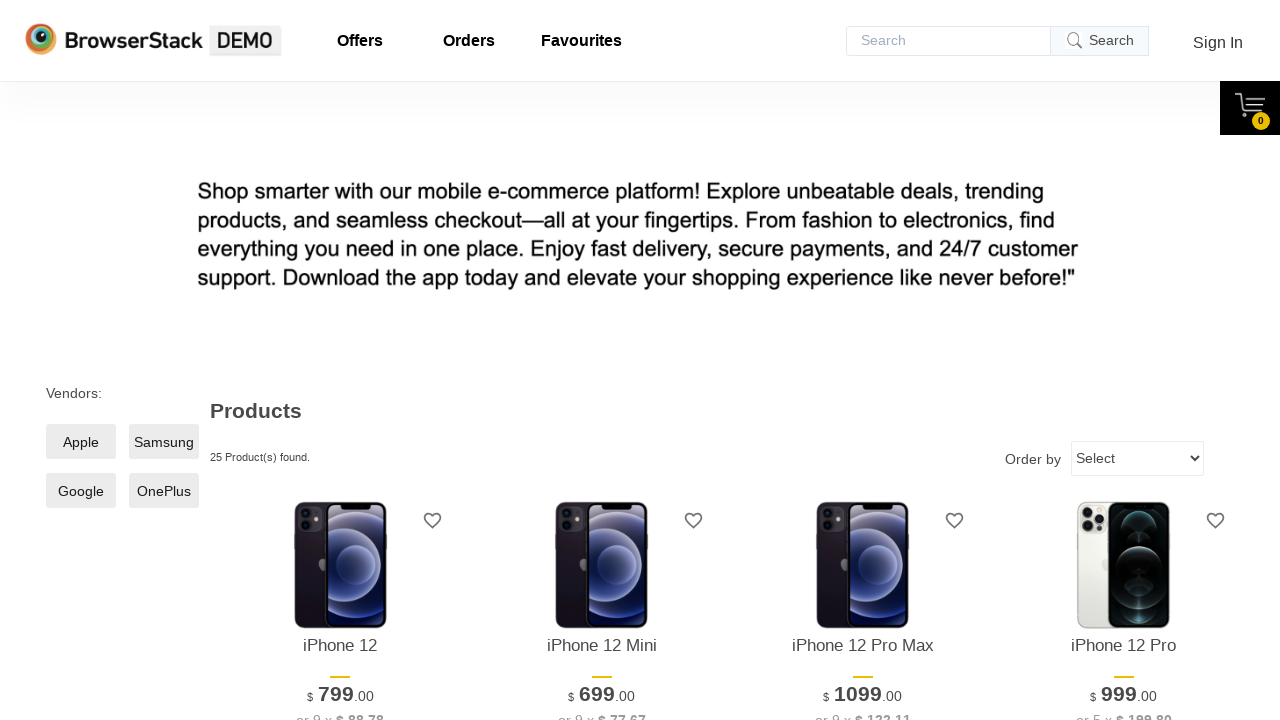

iPhone 12 product name element became visible
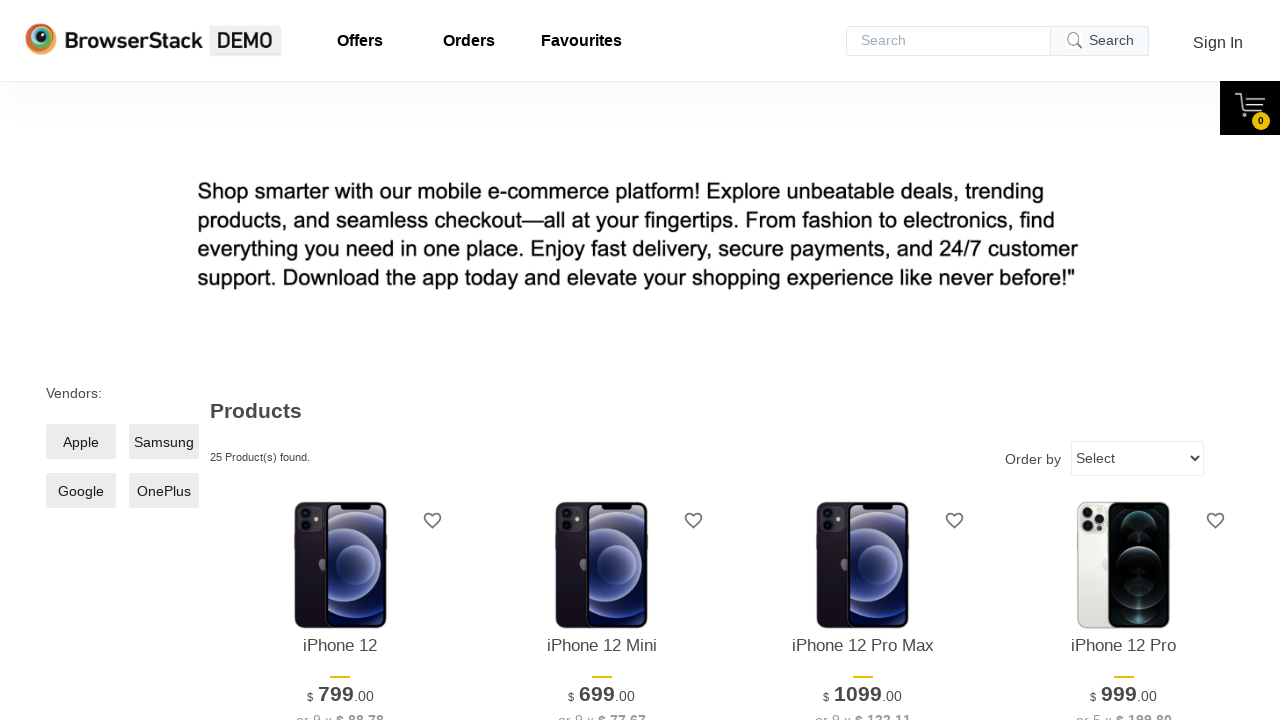

Retrieved product name from page: 'iPhone 12'
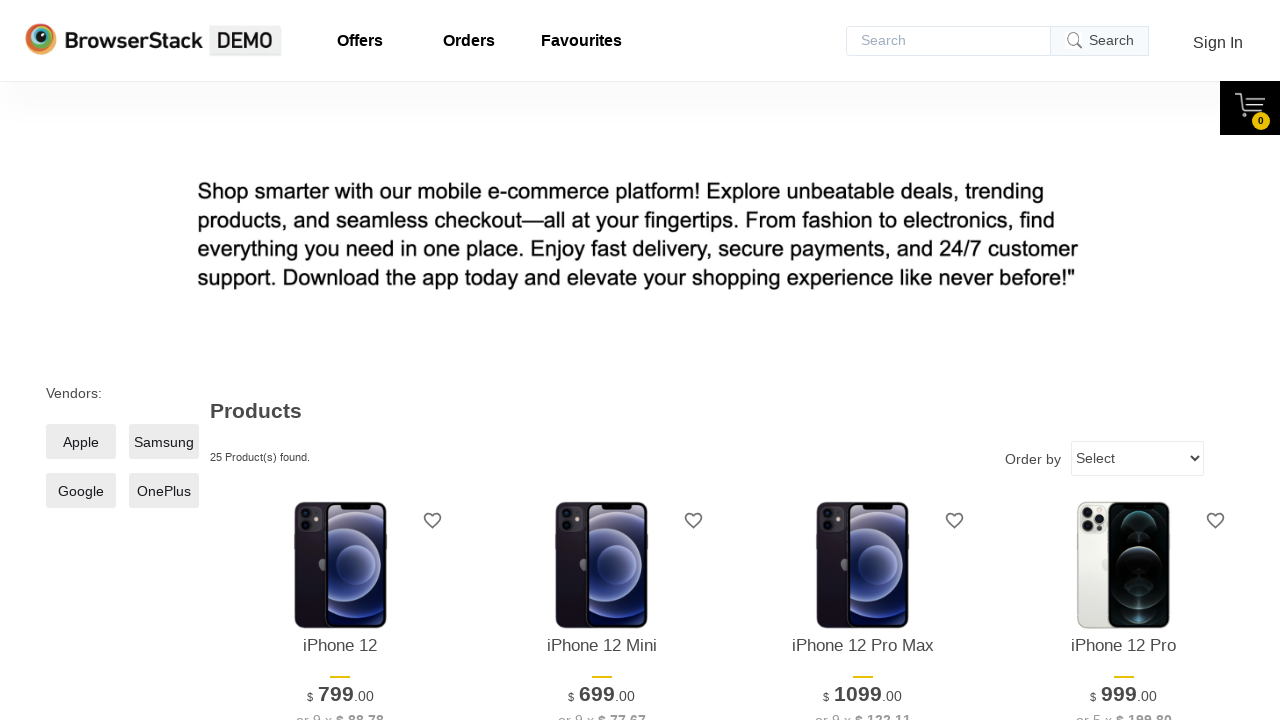

Clicked 'Add to cart' button for iPhone 12 at (340, 361) on xpath=//*[@id="1"]/div[4]
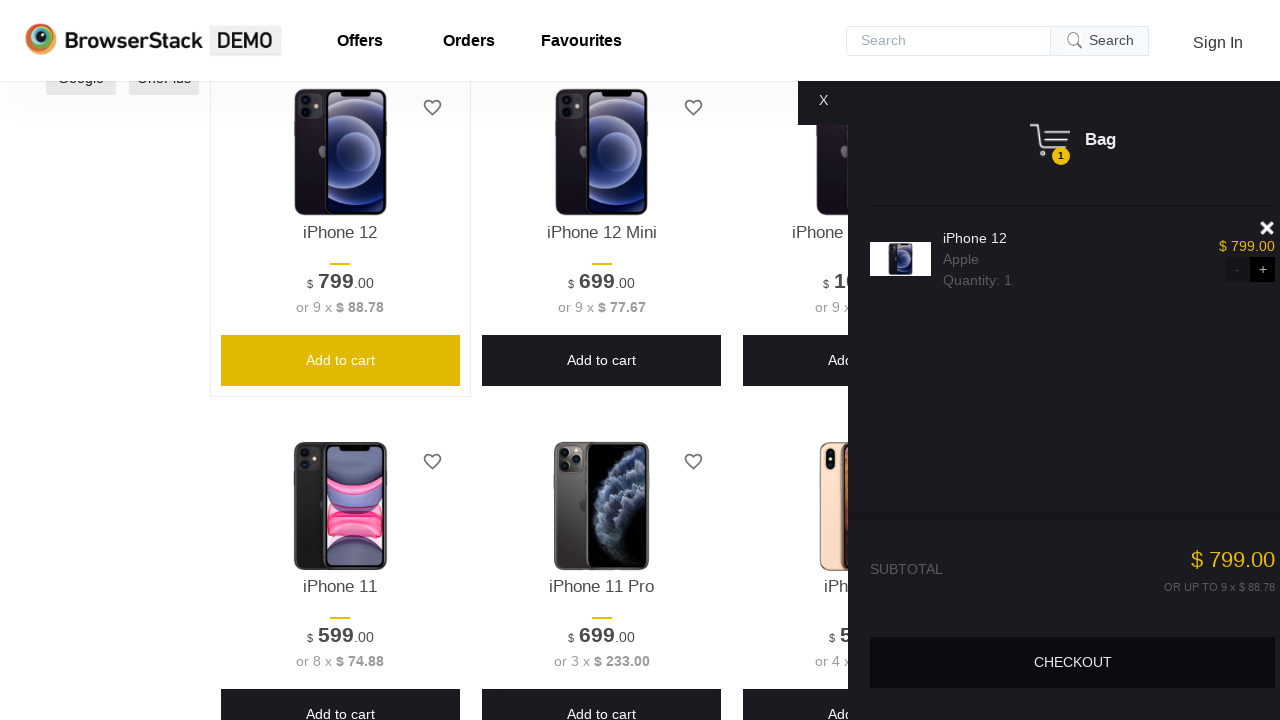

Cart pane became visible
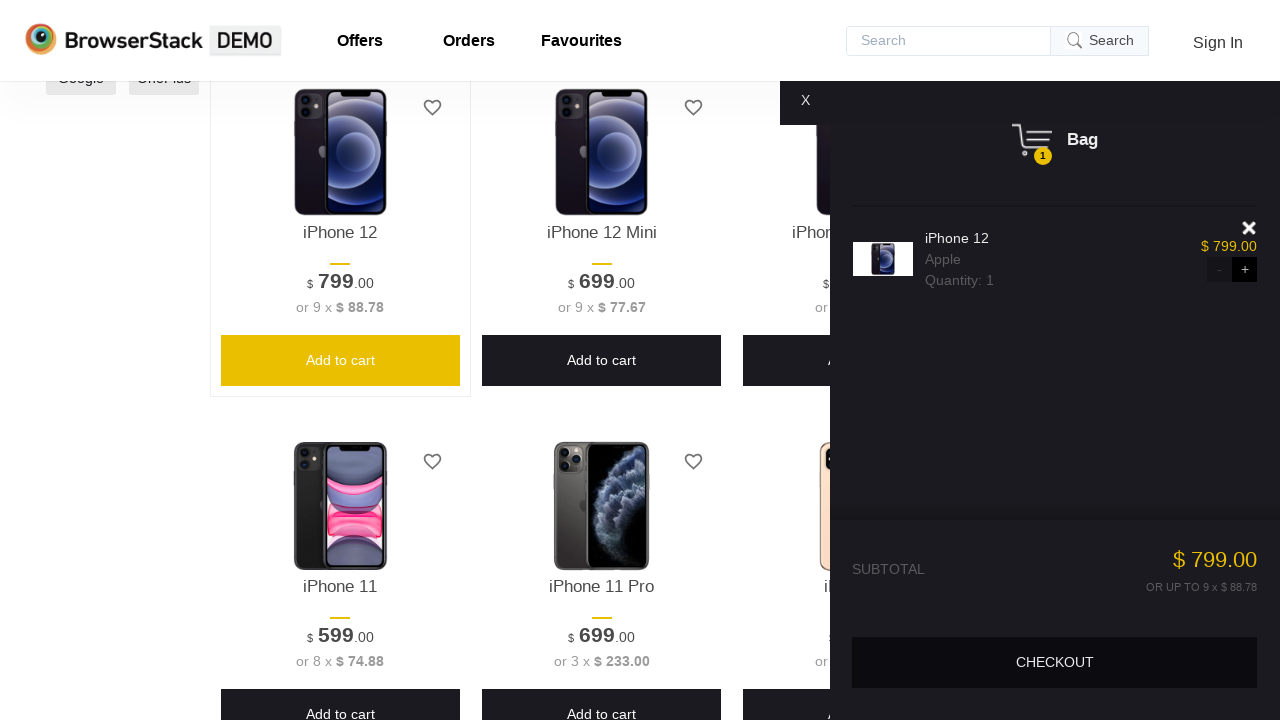

Product name element in cart became visible
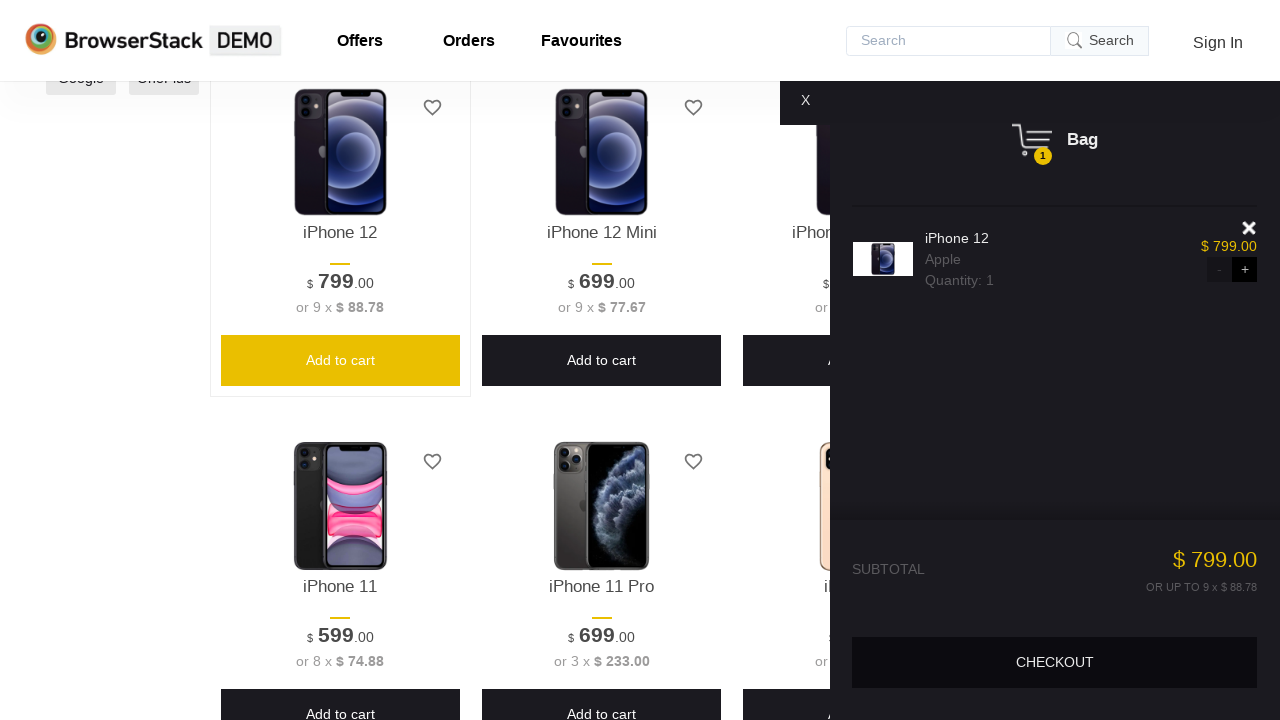

Retrieved product name from cart: 'iPhone 12'
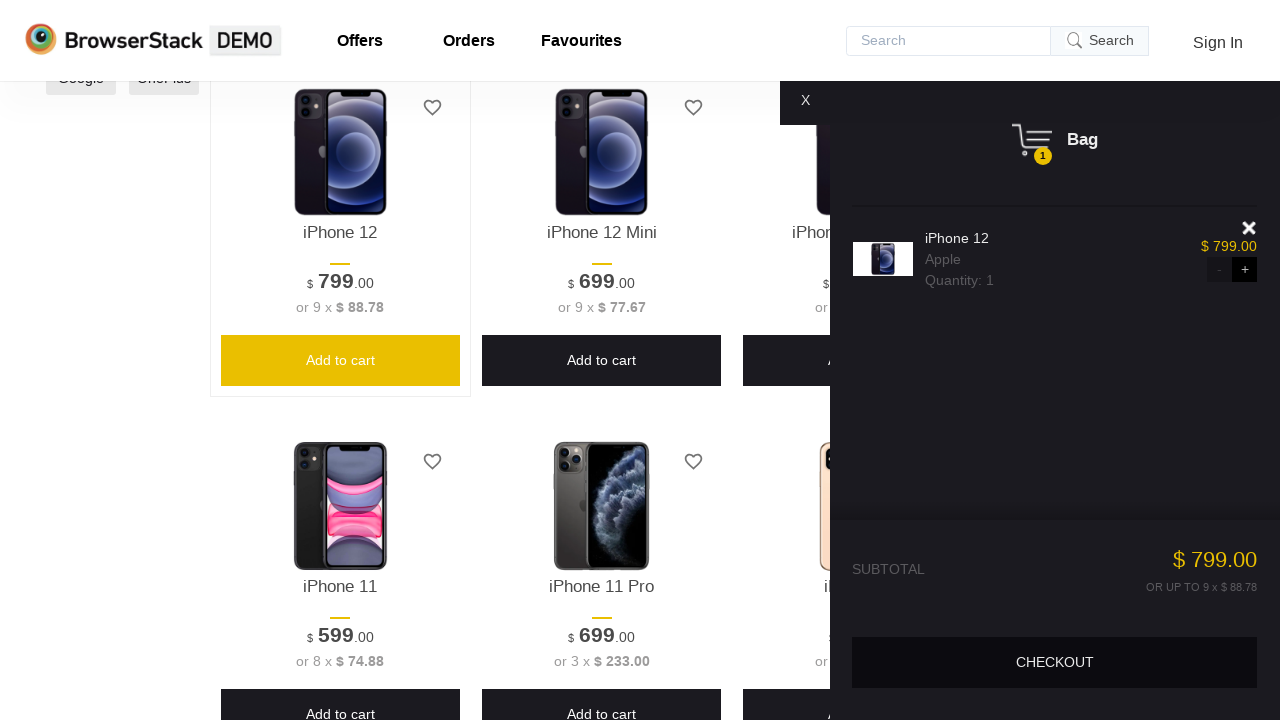

Verified iPhone 12 was successfully added to cart - product names match
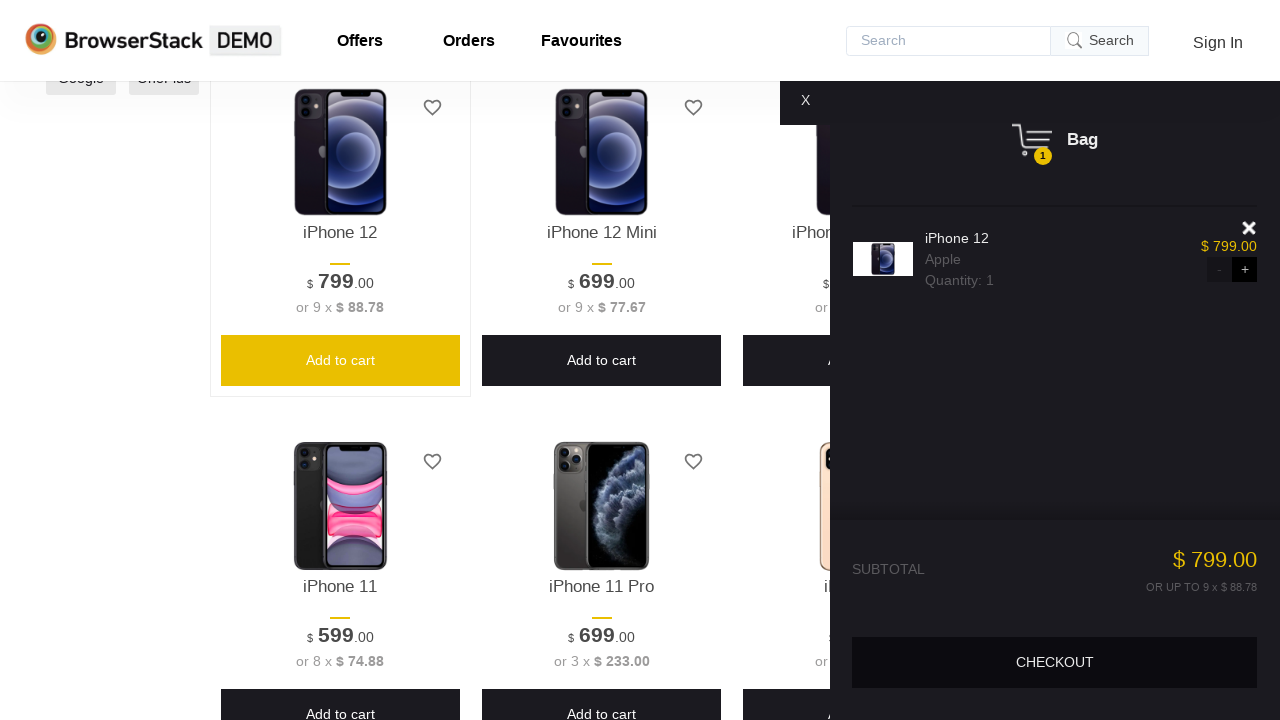

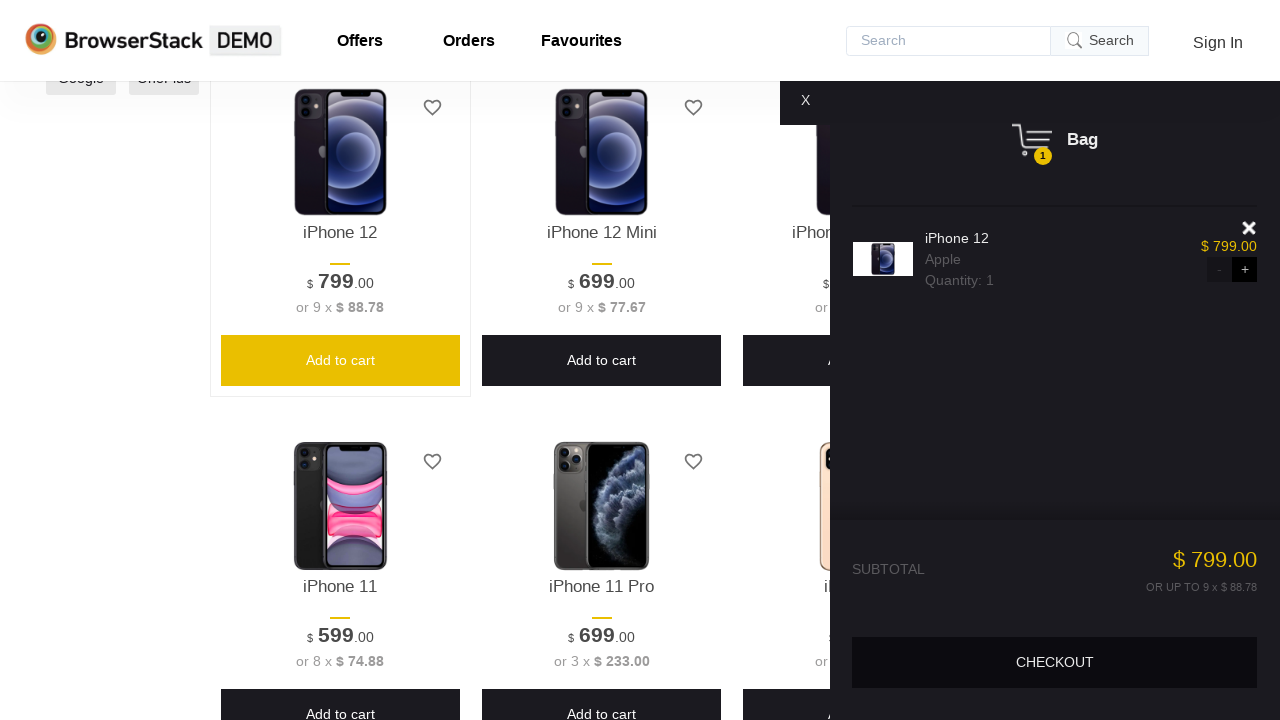